Tests opening a new browser tab by clicking a button, switching to the new tab, closing it, and switching back to the original tab.

Starting URL: https://demoqa.com/browser-windows

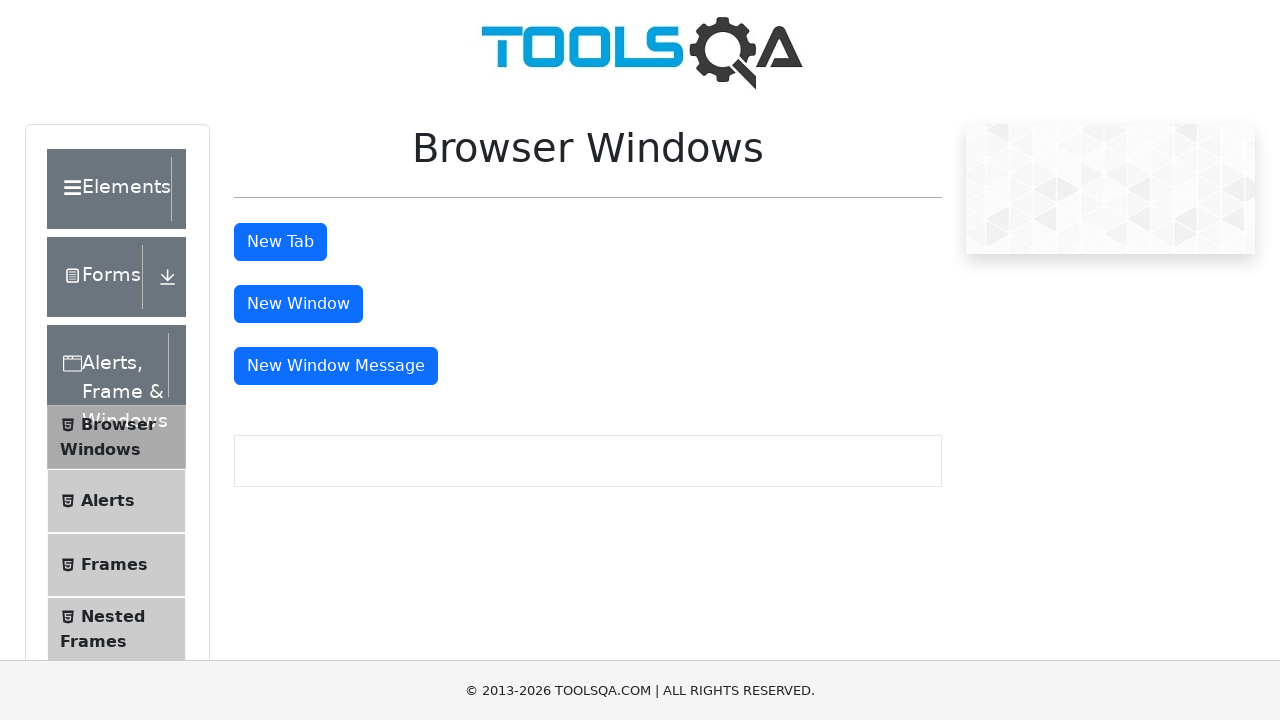

Navigated to DemoQA browser windows test page
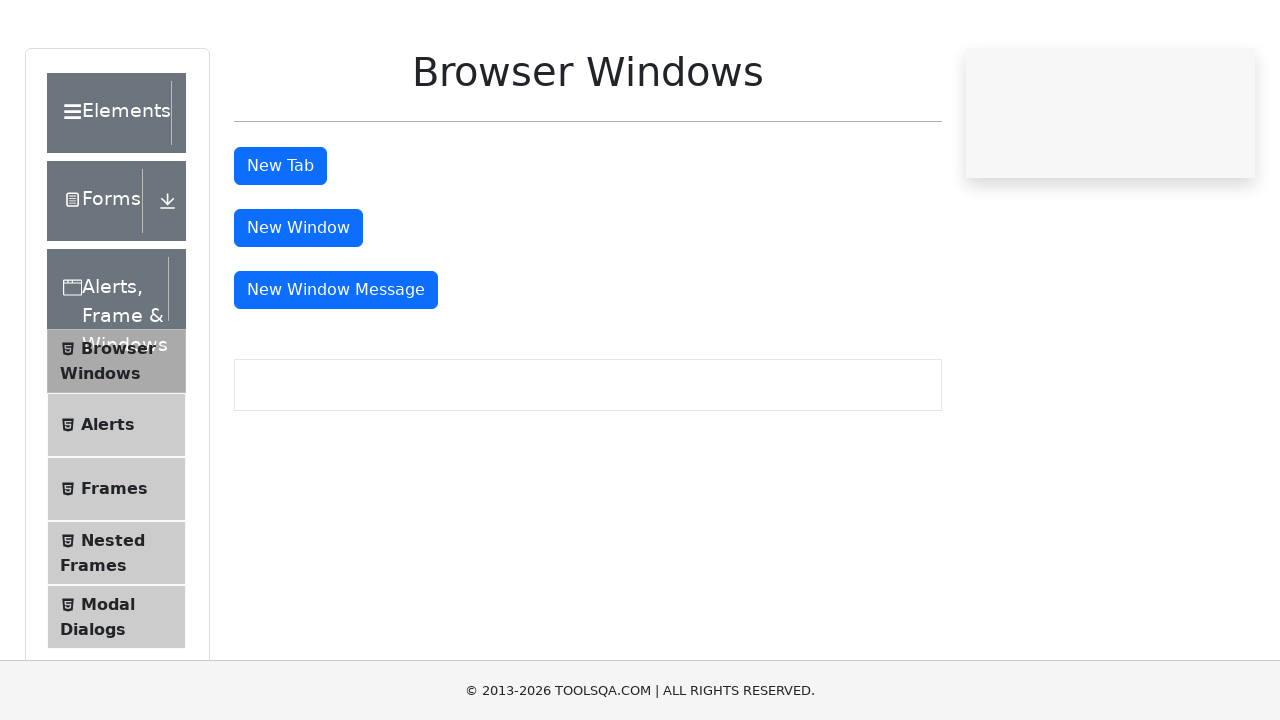

Clicked the 'New Tab' button at (280, 242) on #tabButton
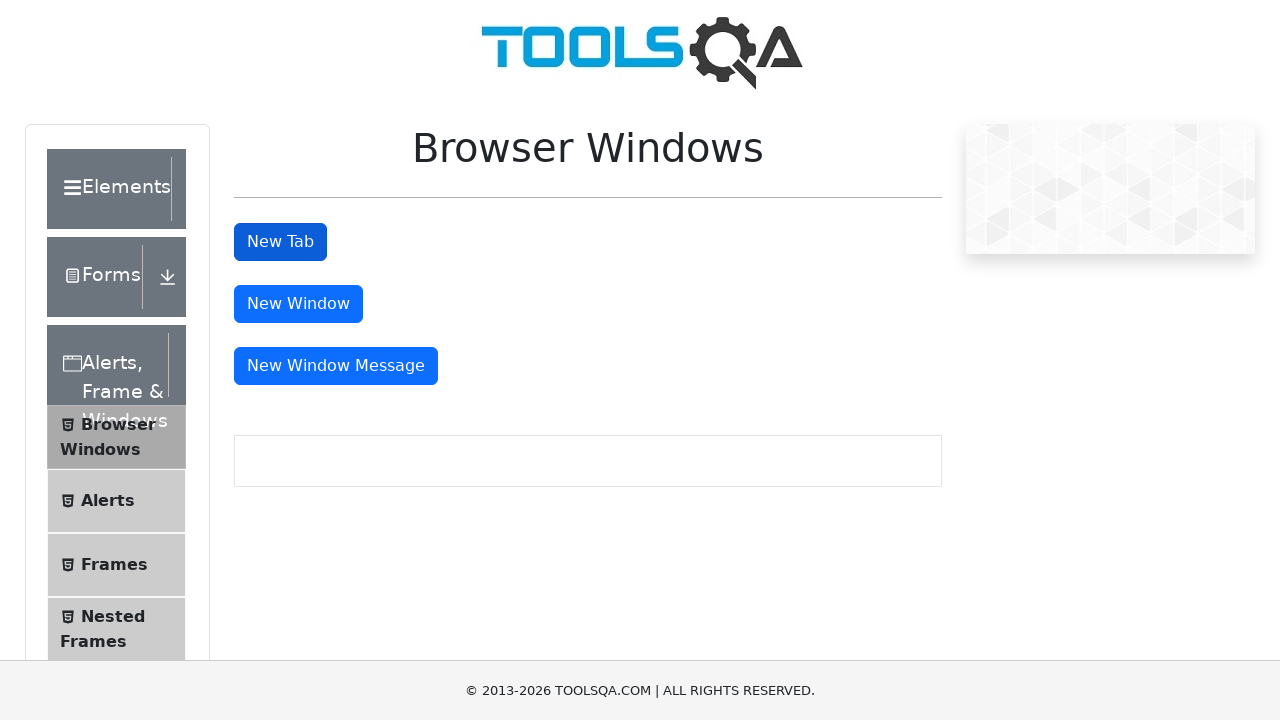

Waited for new tab to open
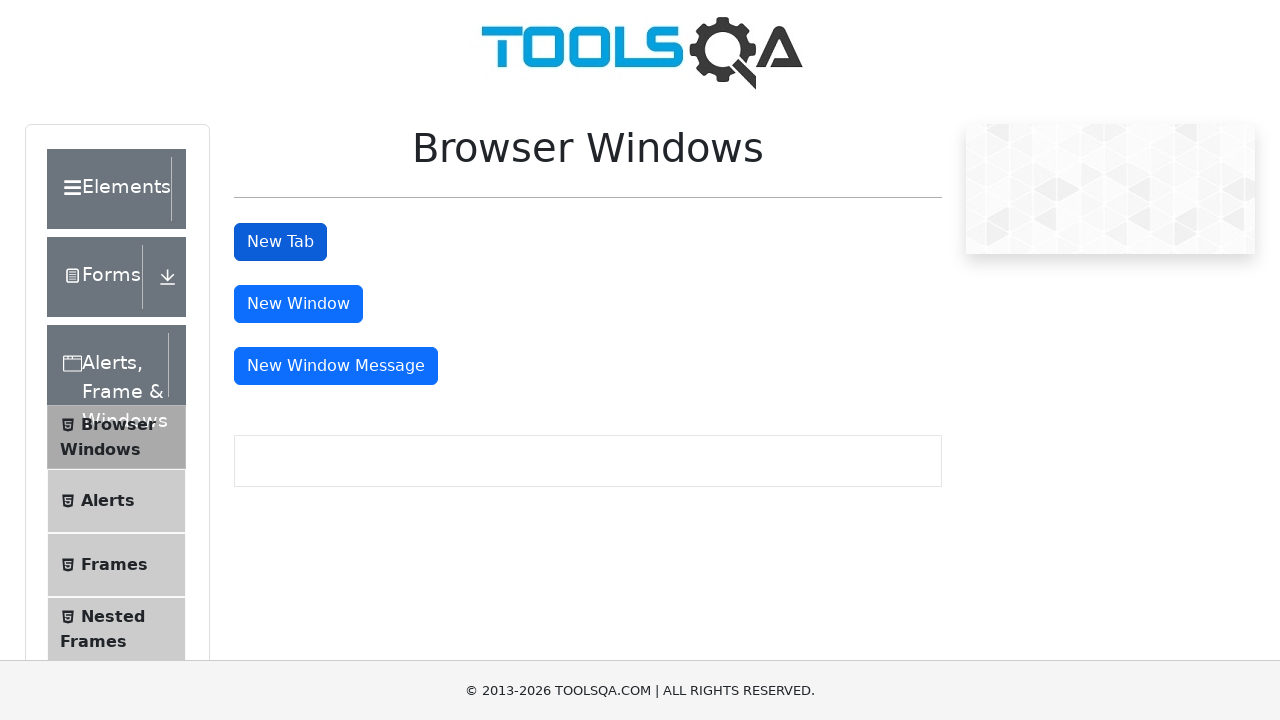

Retrieved list of all open pages
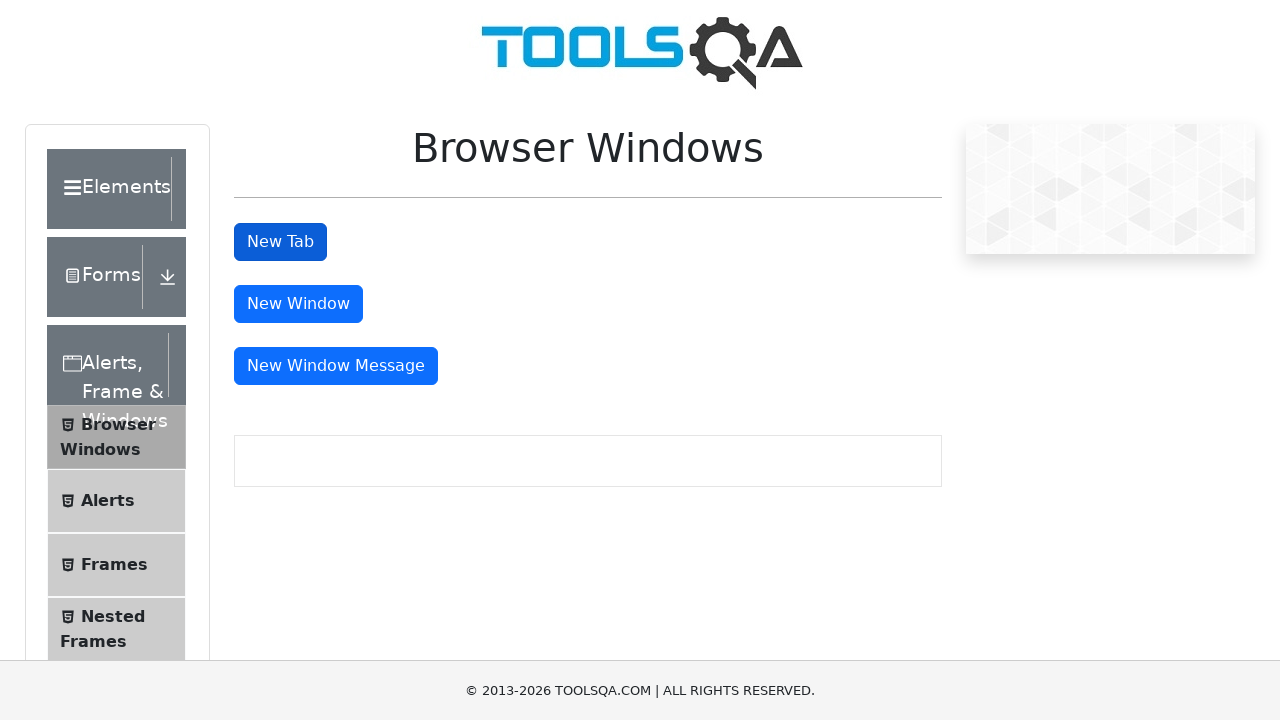

Switched to the new tab (second page)
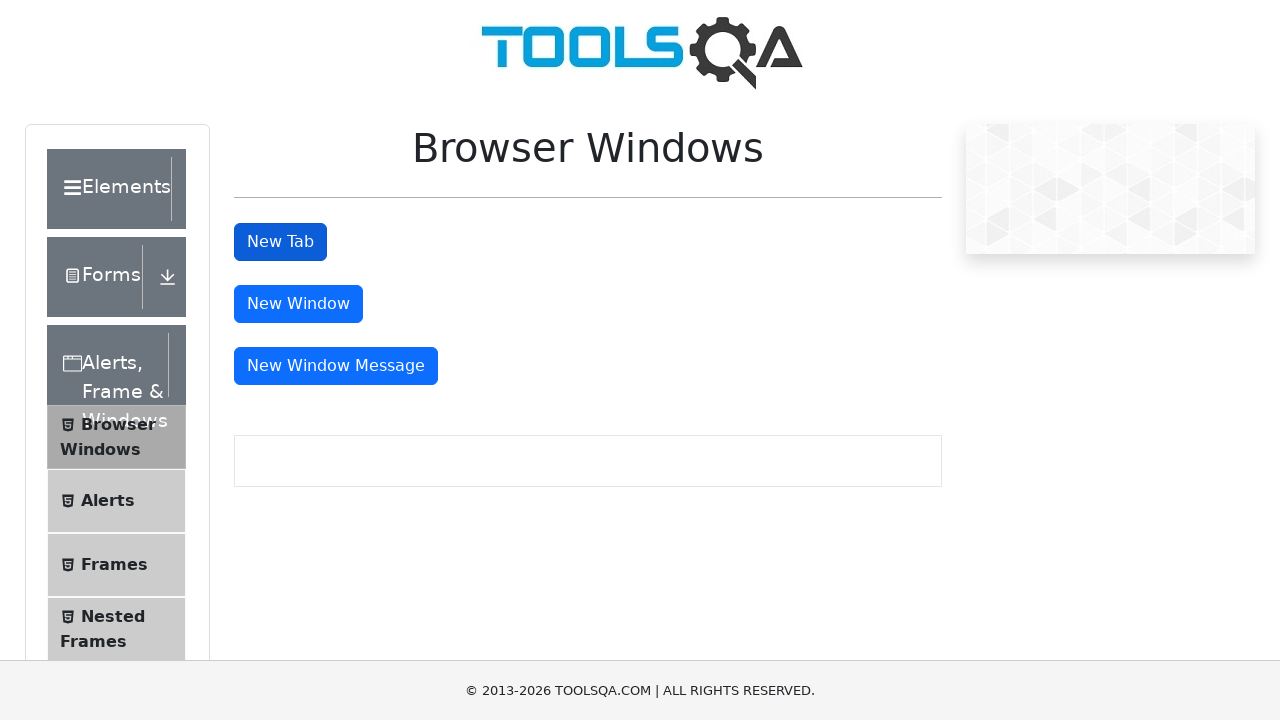

Closed the new tab
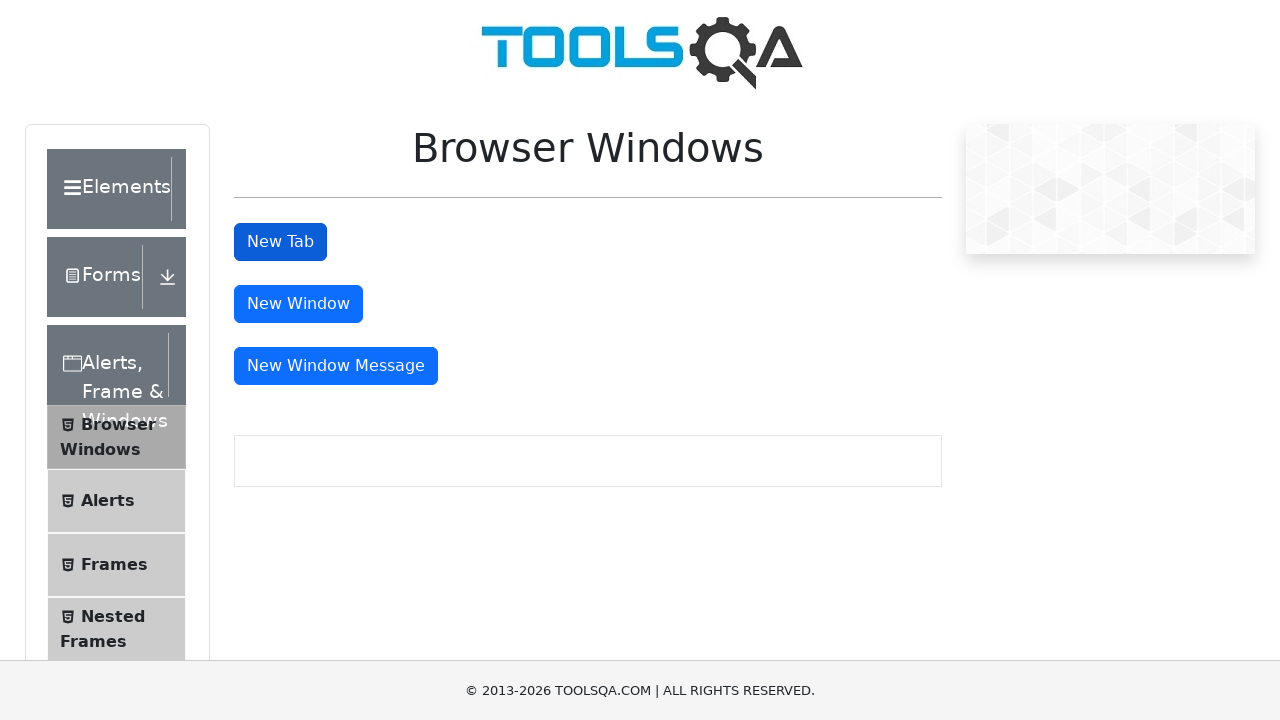

Switched back to the original tab
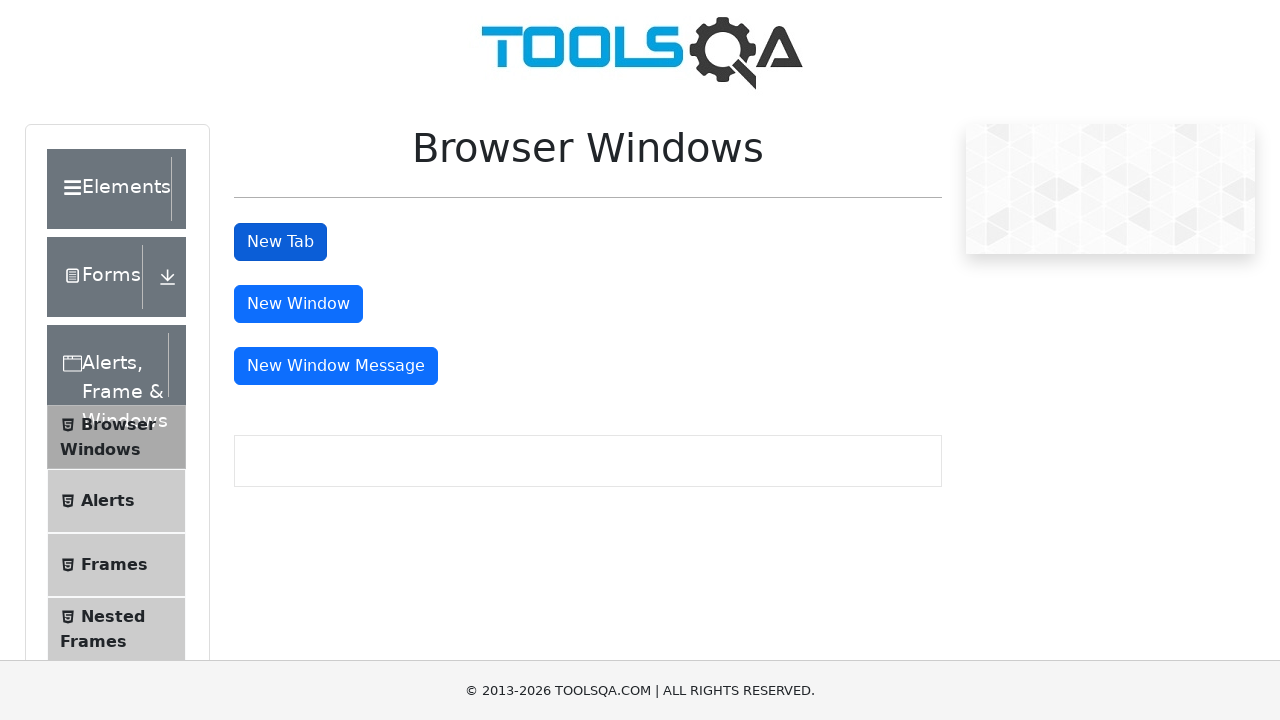

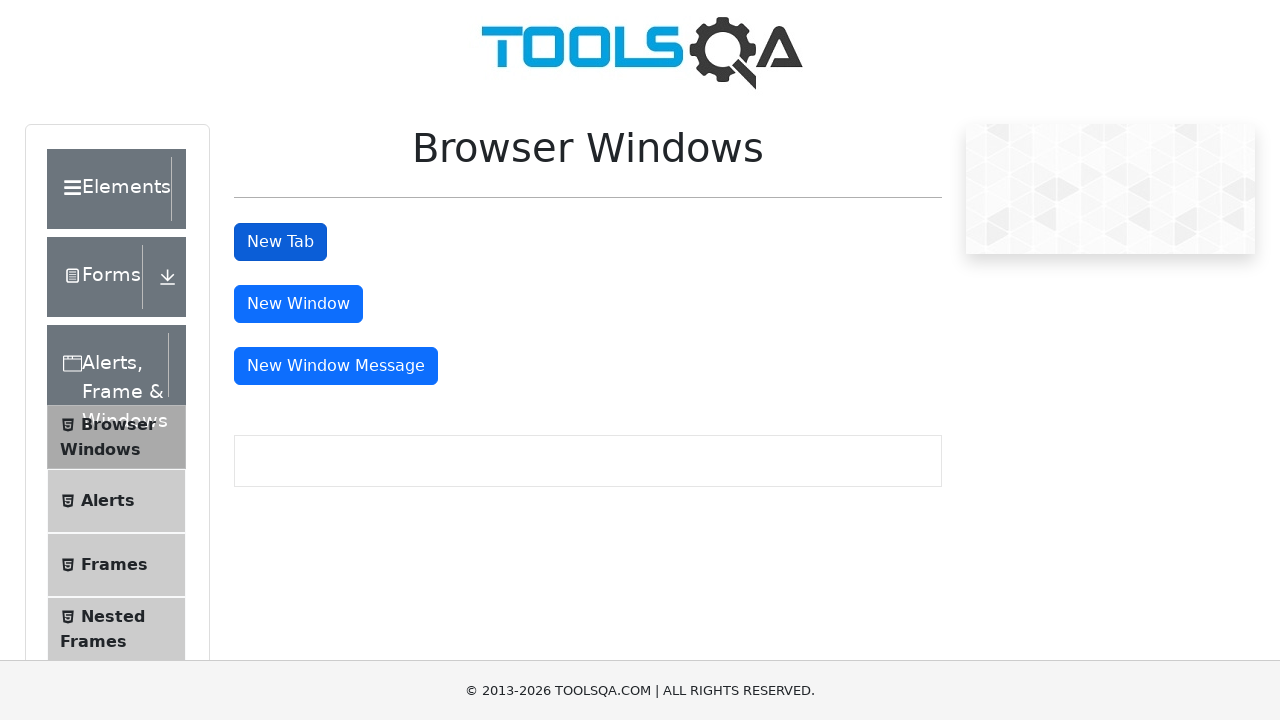